Tests dynamic element properties on a demo page, checking for elements that become enabled or visible after a delay

Starting URL: https://demoqa.com/dynamic-properties

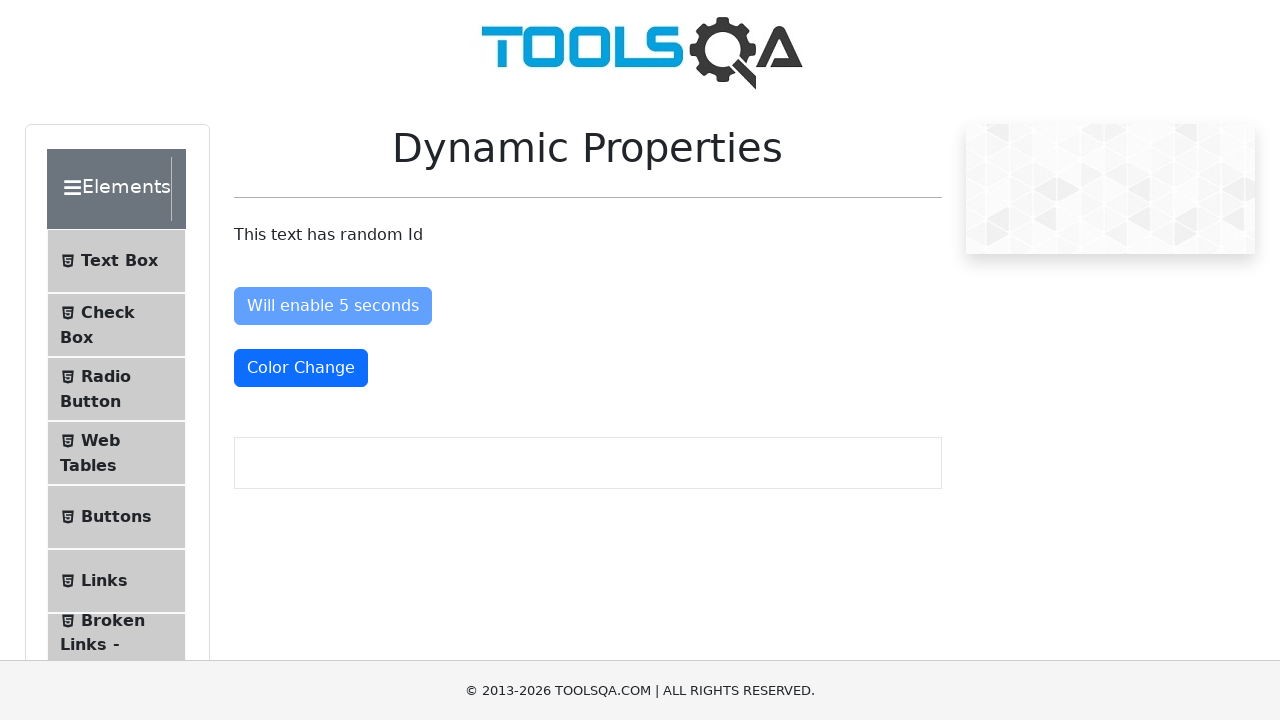

Checked initial enabled state of 'Will enable 5 seconds' button
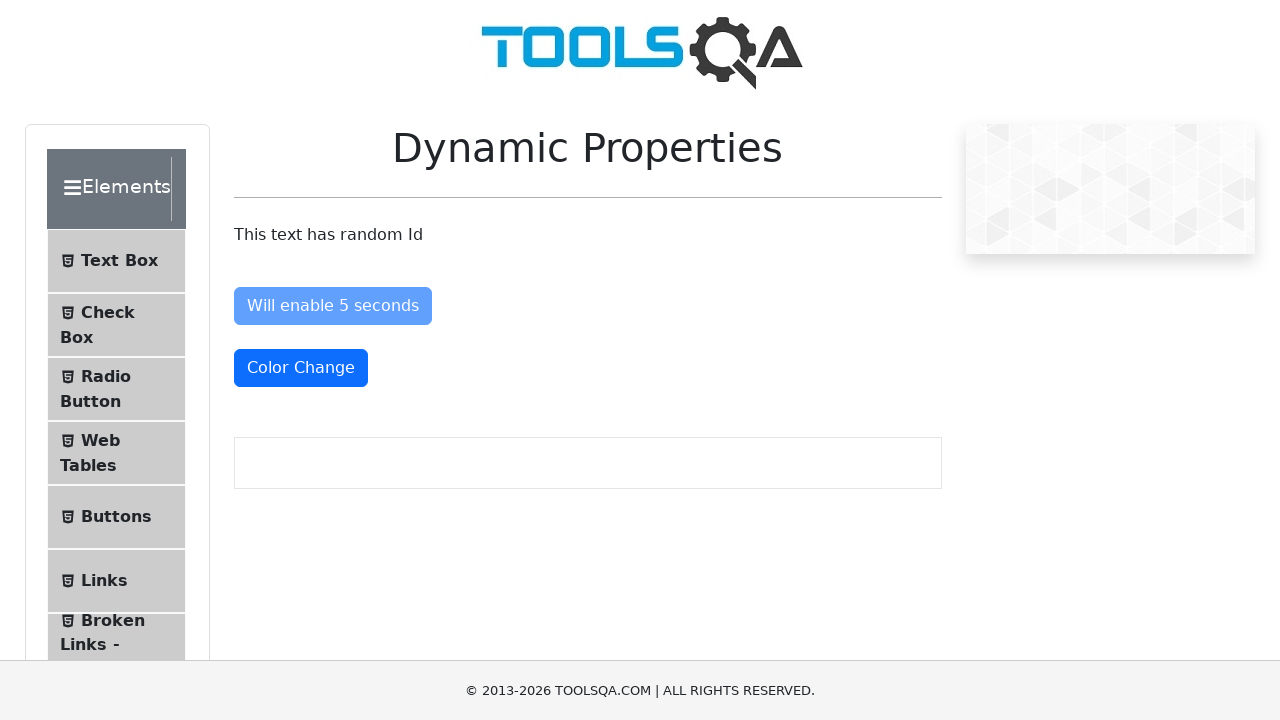

Retrieved initial color of 'colorChange' button
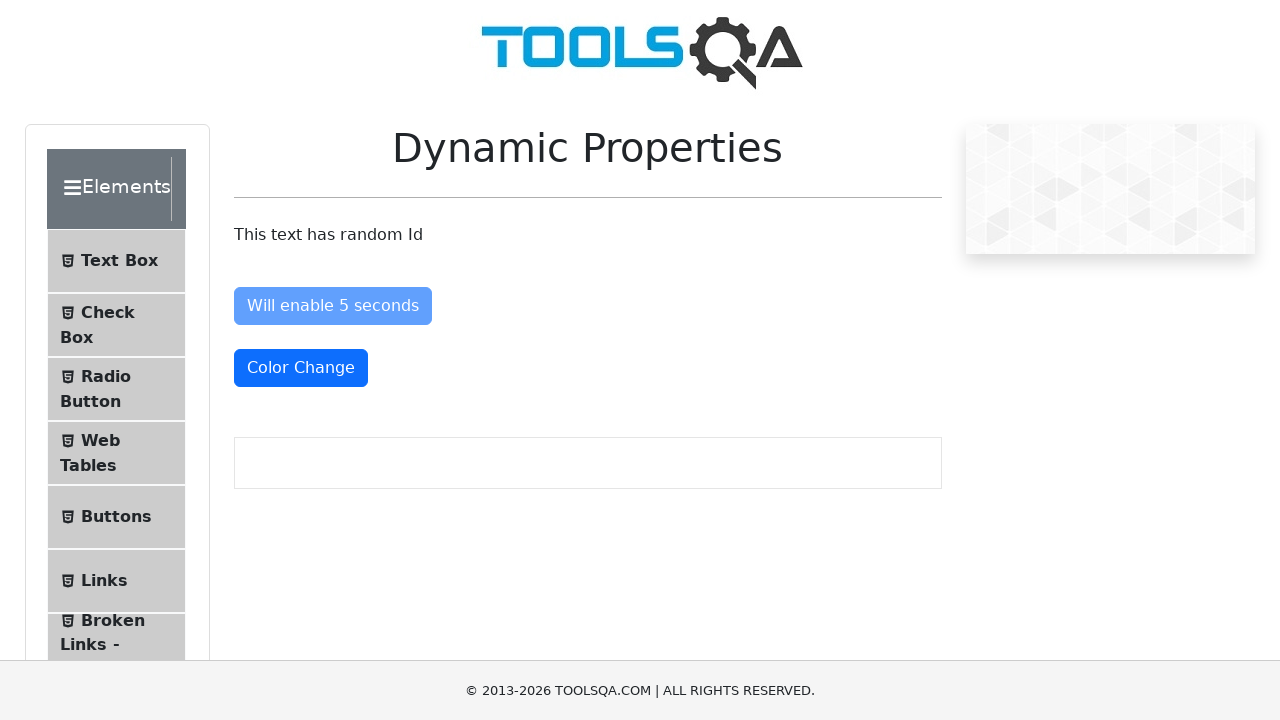

Waited for 'Visible After 5 Seconds' button to appear
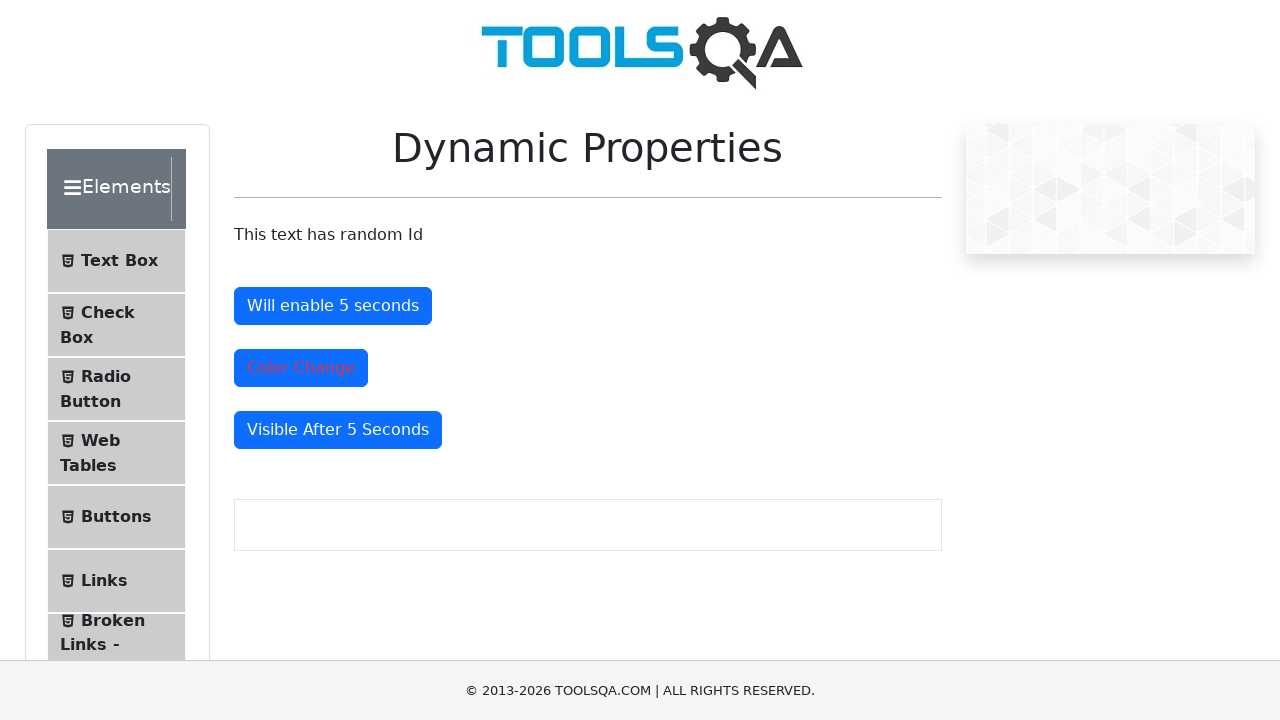

Checked final enabled state of 'Will enable 5 seconds' button
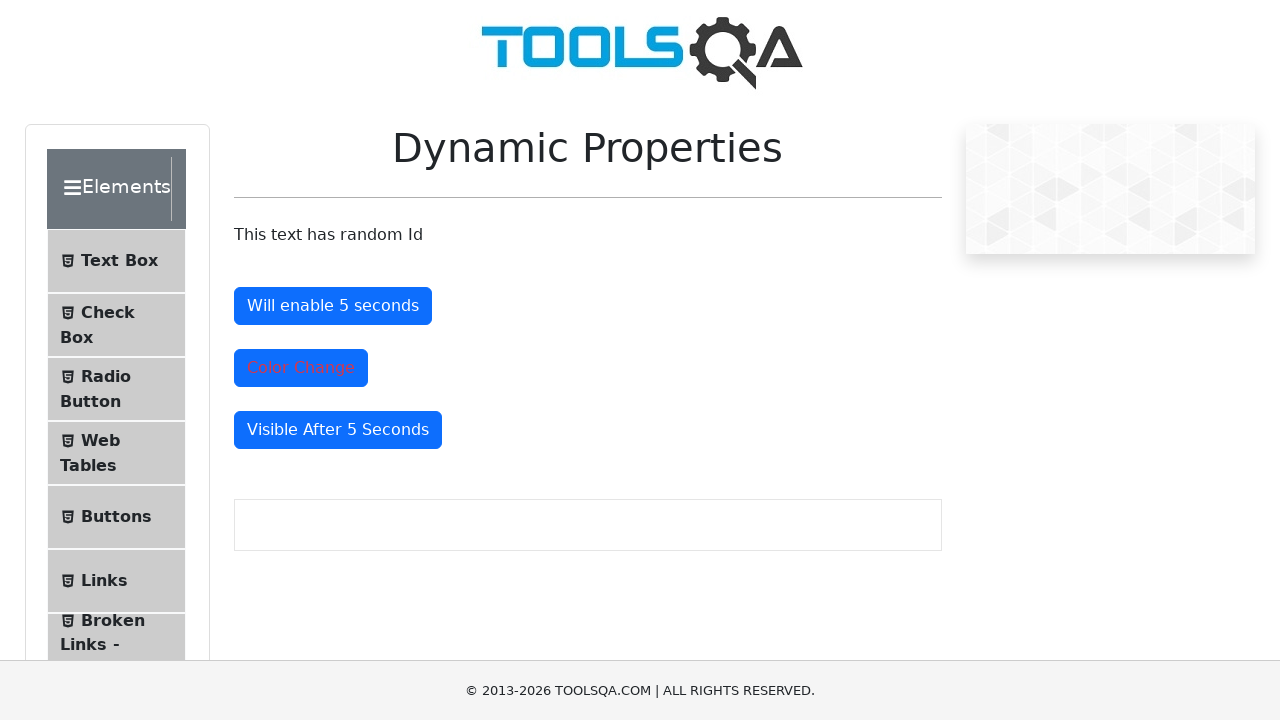

Retrieved final color of 'colorChange' button
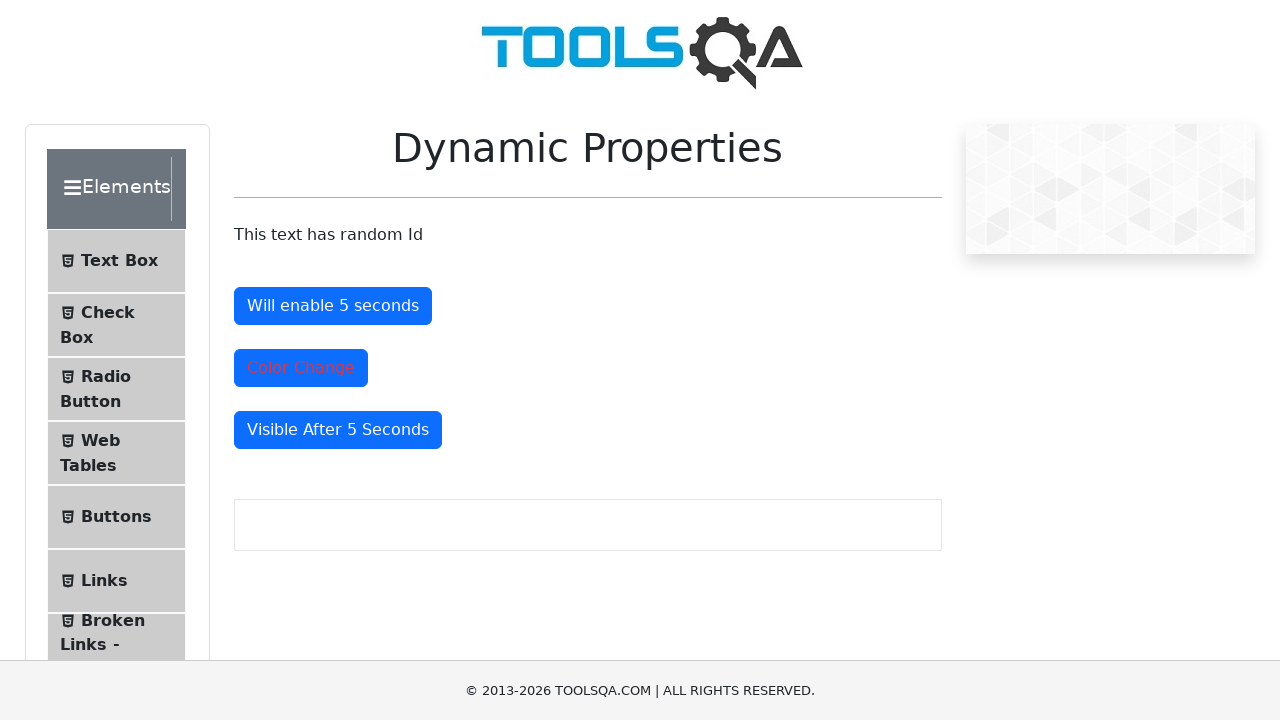

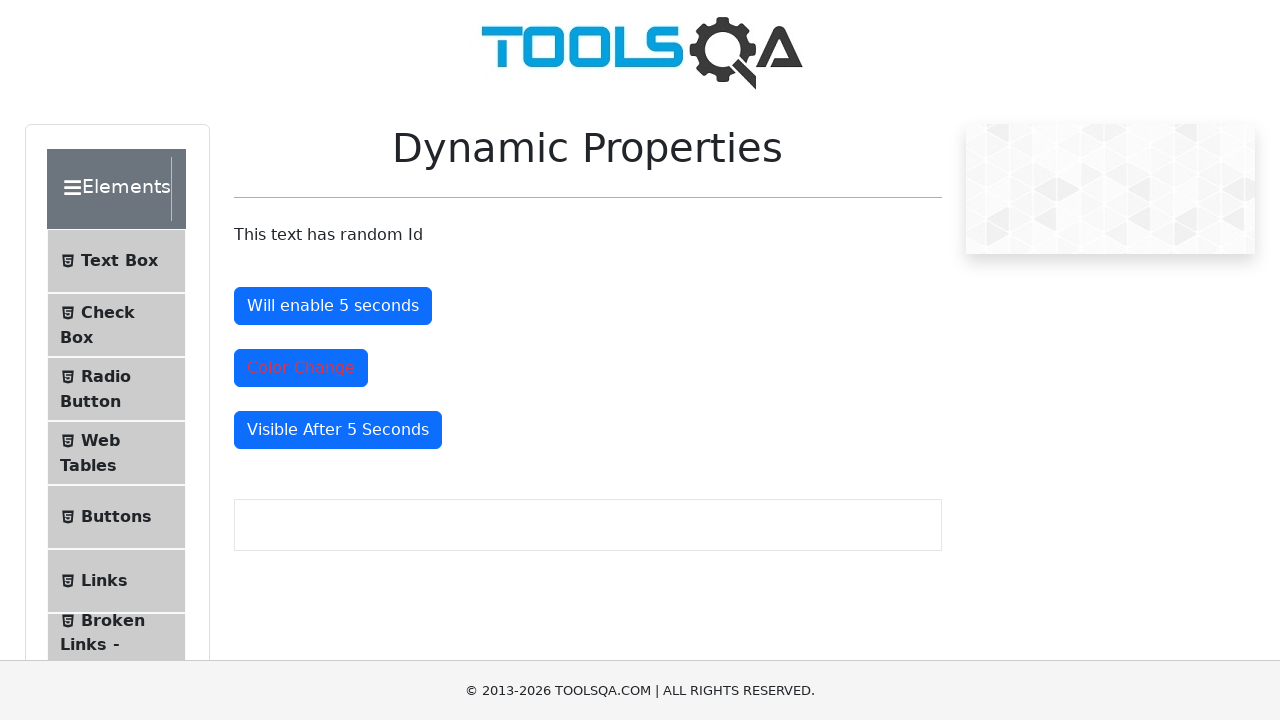